Tests copy and paste functionality on a text comparison tool by entering text in one field and using keyboard shortcuts (Ctrl+A, Ctrl+C, Ctrl+V) to copy content between two text areas.

Starting URL: https://extendsclass.com/text-compare.html

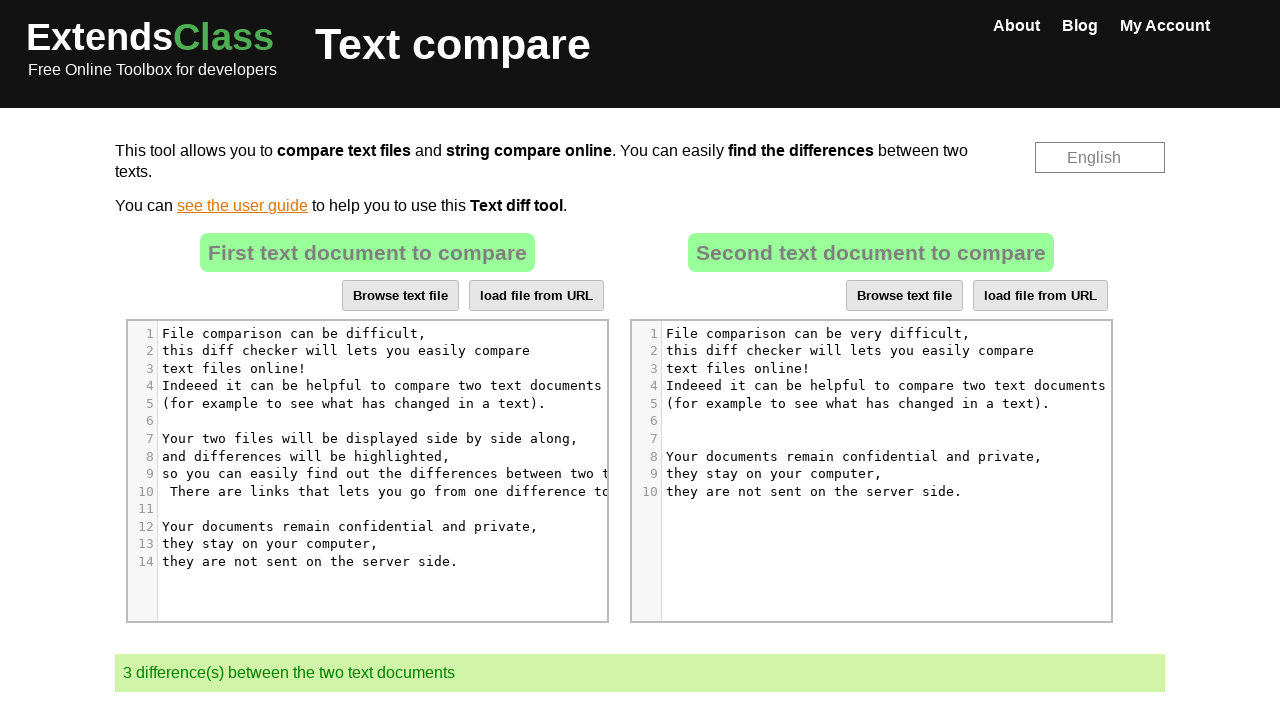

Waited for first text field to load
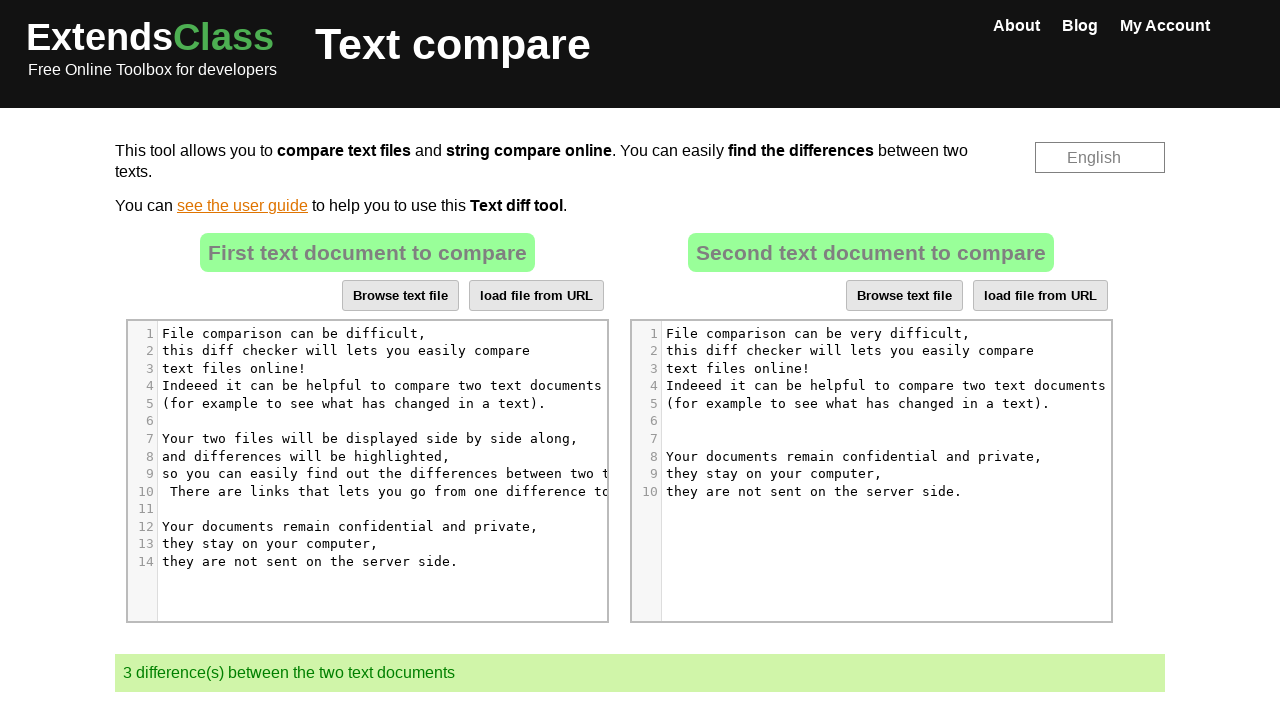

Clicked on first text field at (367, 471) on xpath=//*[@id='dropZone']/div[2]/div
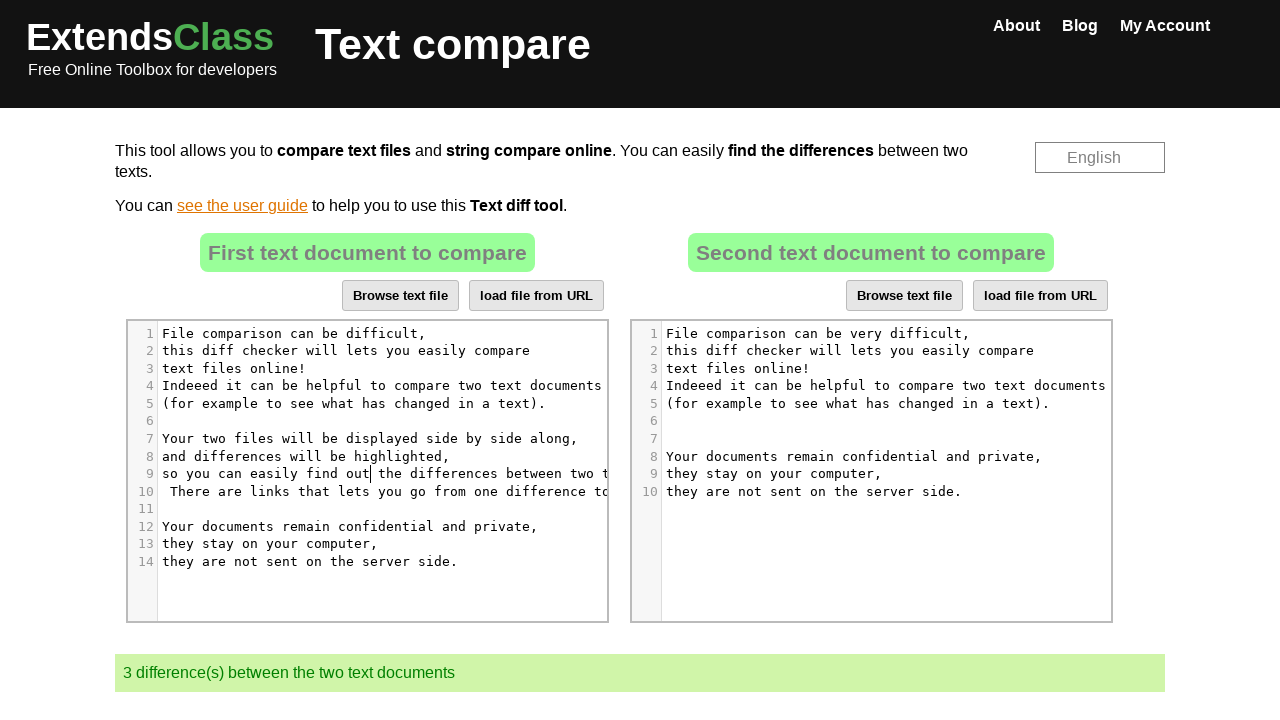

Entered sample text in first field on xpath=//*[@id='dropZone']/div[2]/div
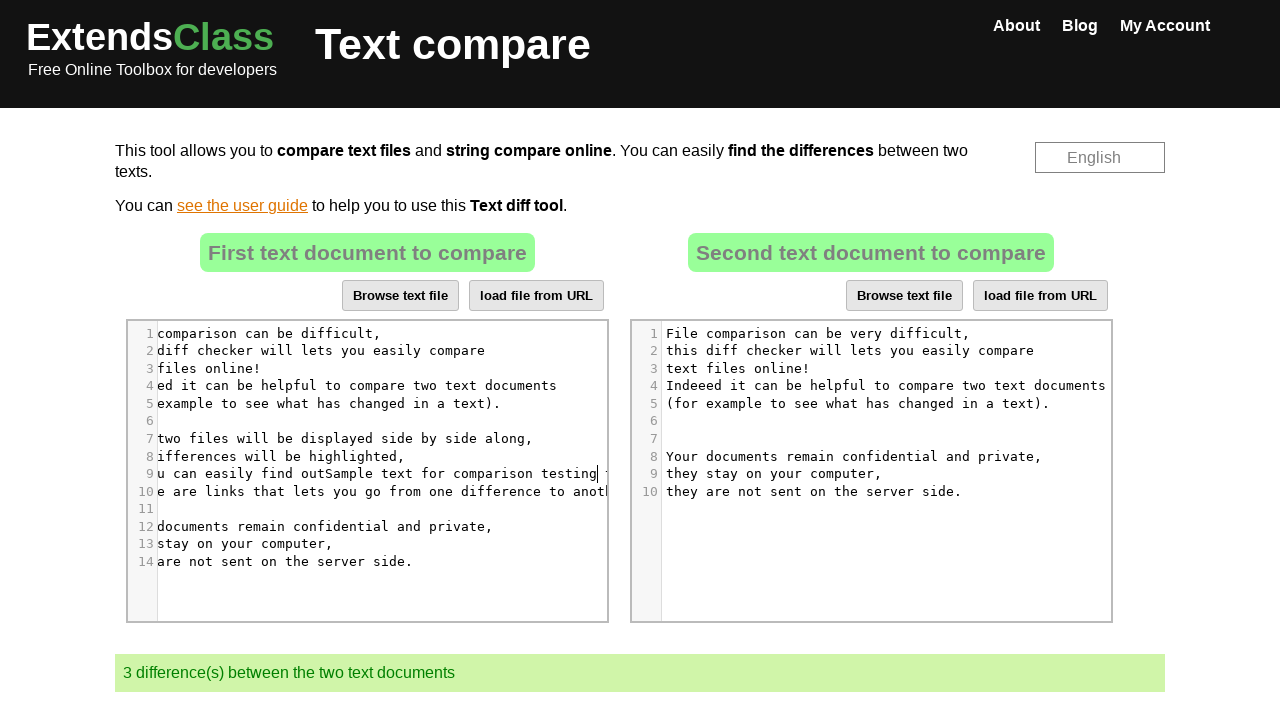

Selected all text in first field using Ctrl+A on xpath=//*[@id='dropZone']/div[2]/div
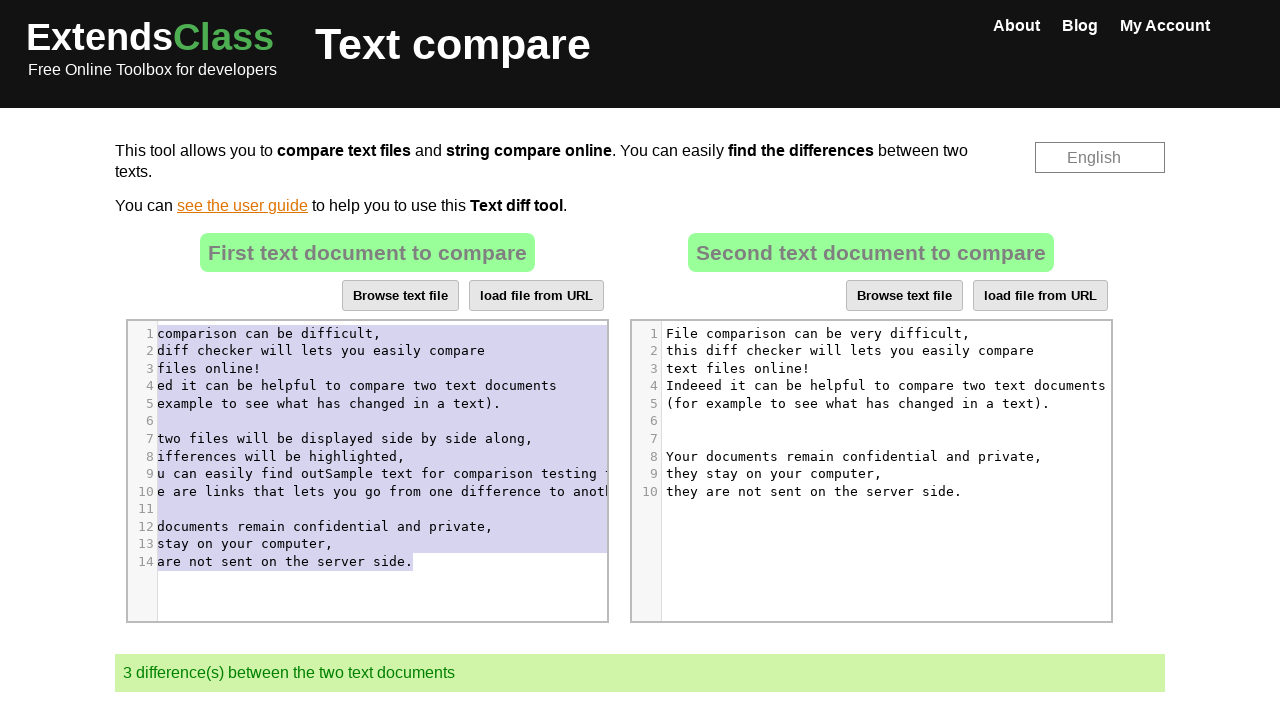

Copied text from first field using Ctrl+C on xpath=//*[@id='dropZone']/div[2]/div
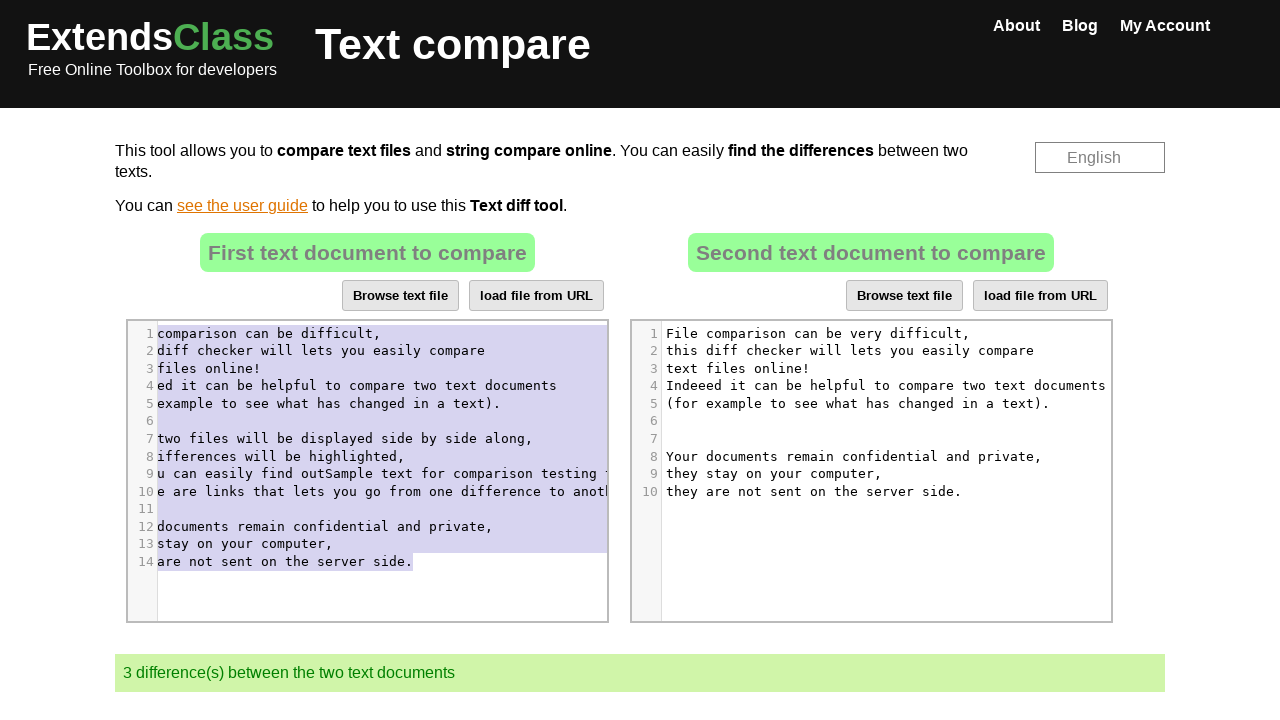

Clicked on second text field at (886, 486) on xpath=//*[@id='dropZone2']/div[2]/div/div[6]
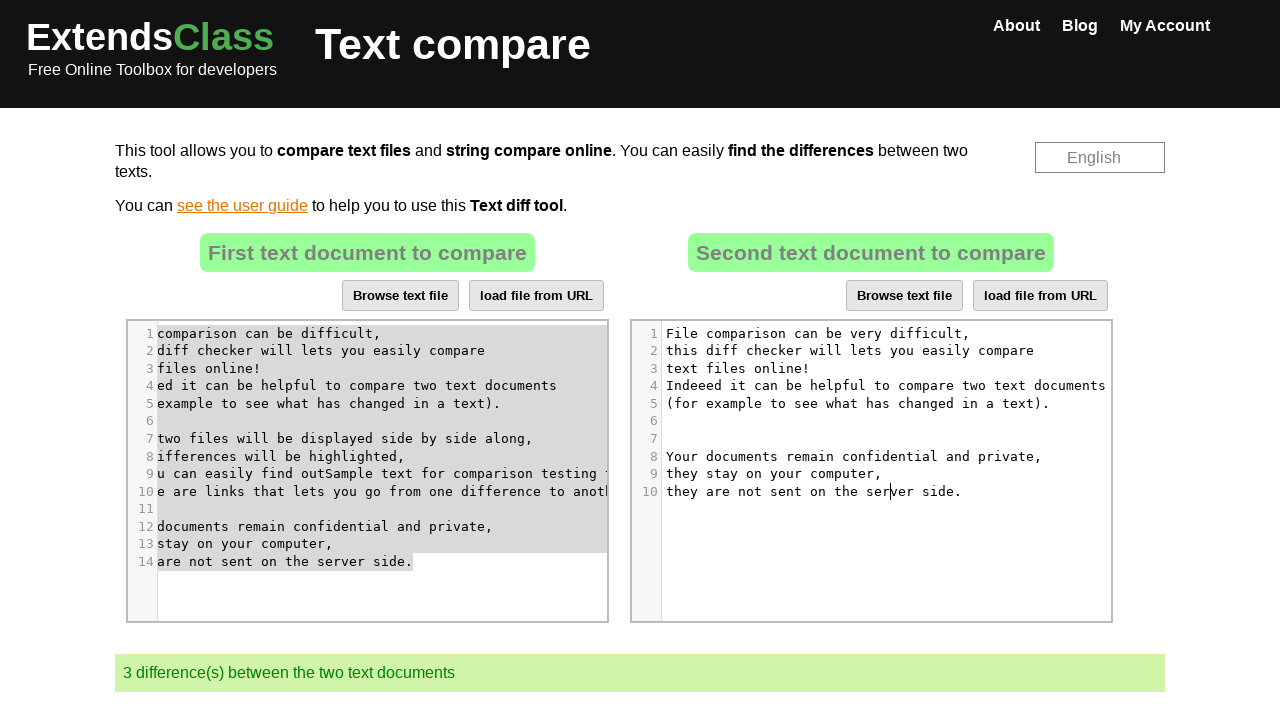

Selected all text in second field using Ctrl+A on xpath=//*[@id='dropZone2']/div[2]/div/div[6]
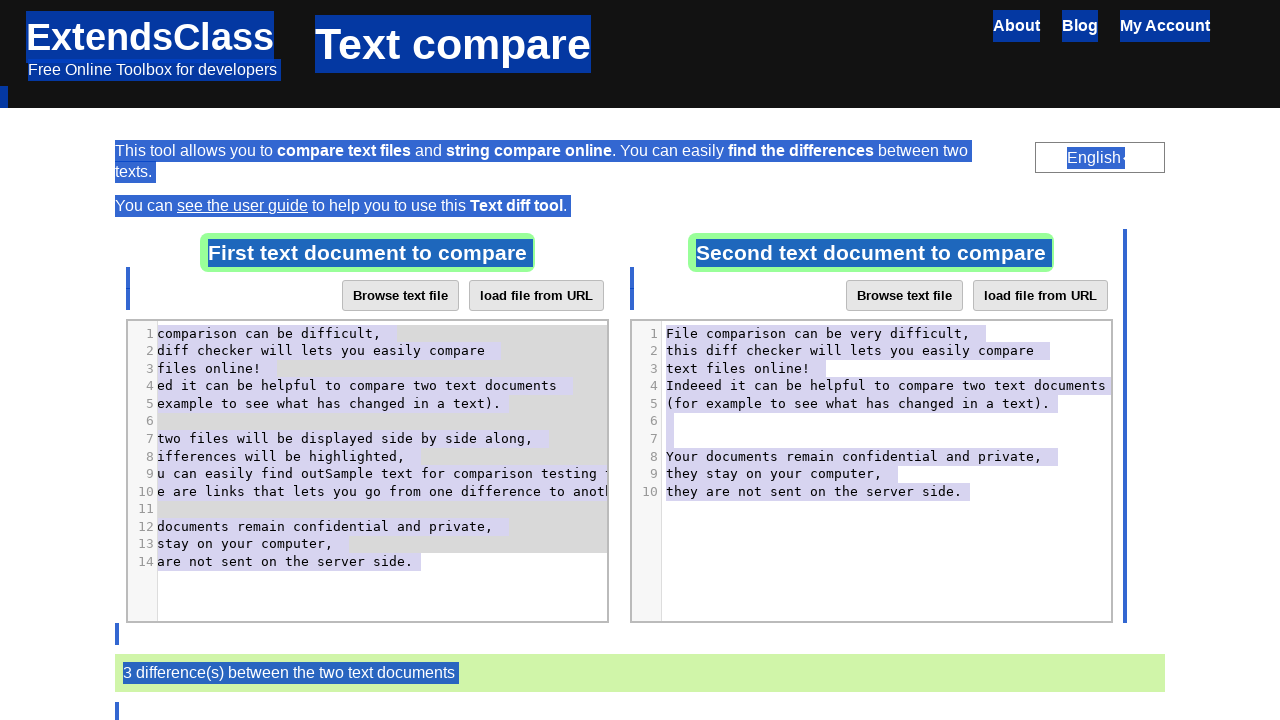

Pasted text into second field using Ctrl+V on xpath=//*[@id='dropZone2']/div[2]/div/div[6]
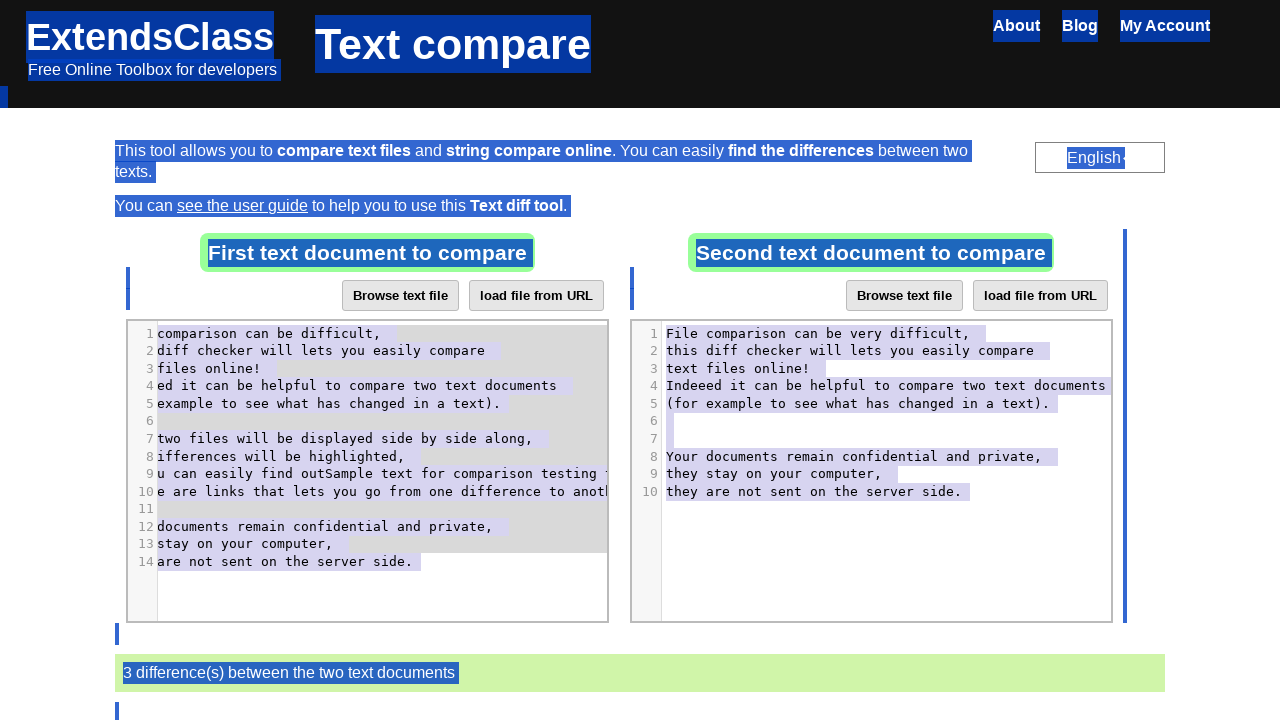

Waited for paste operation to complete
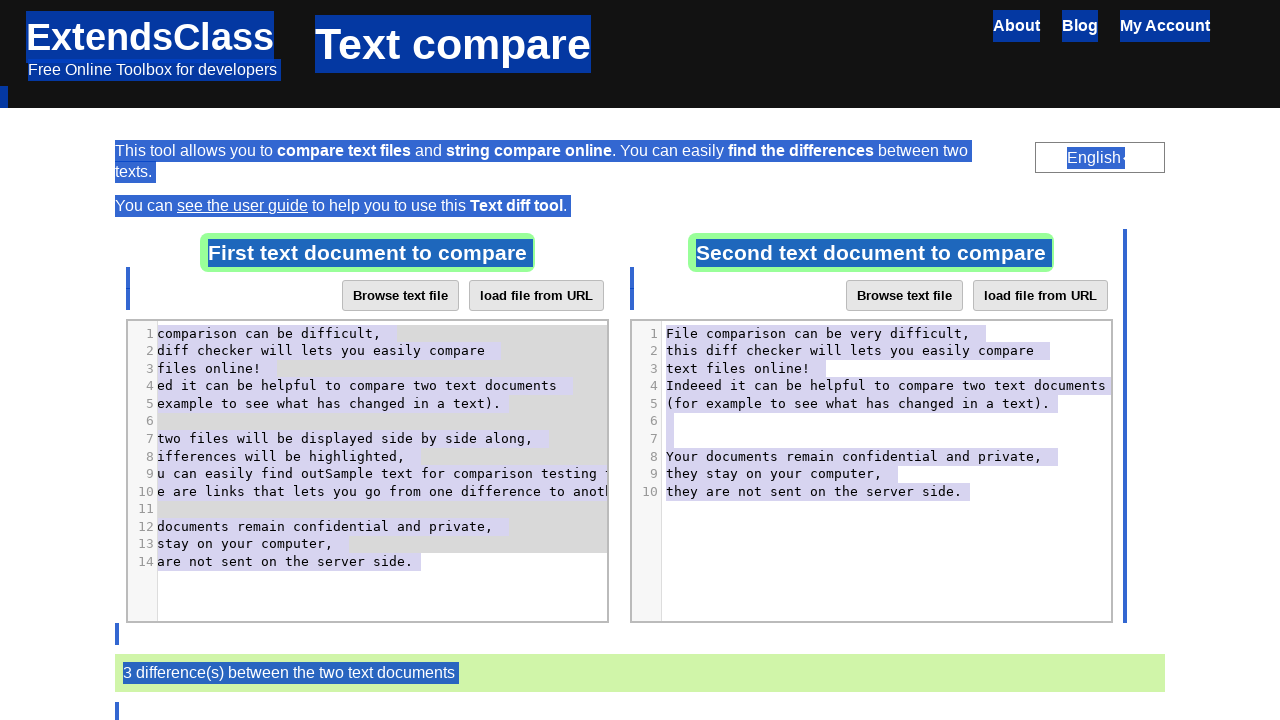

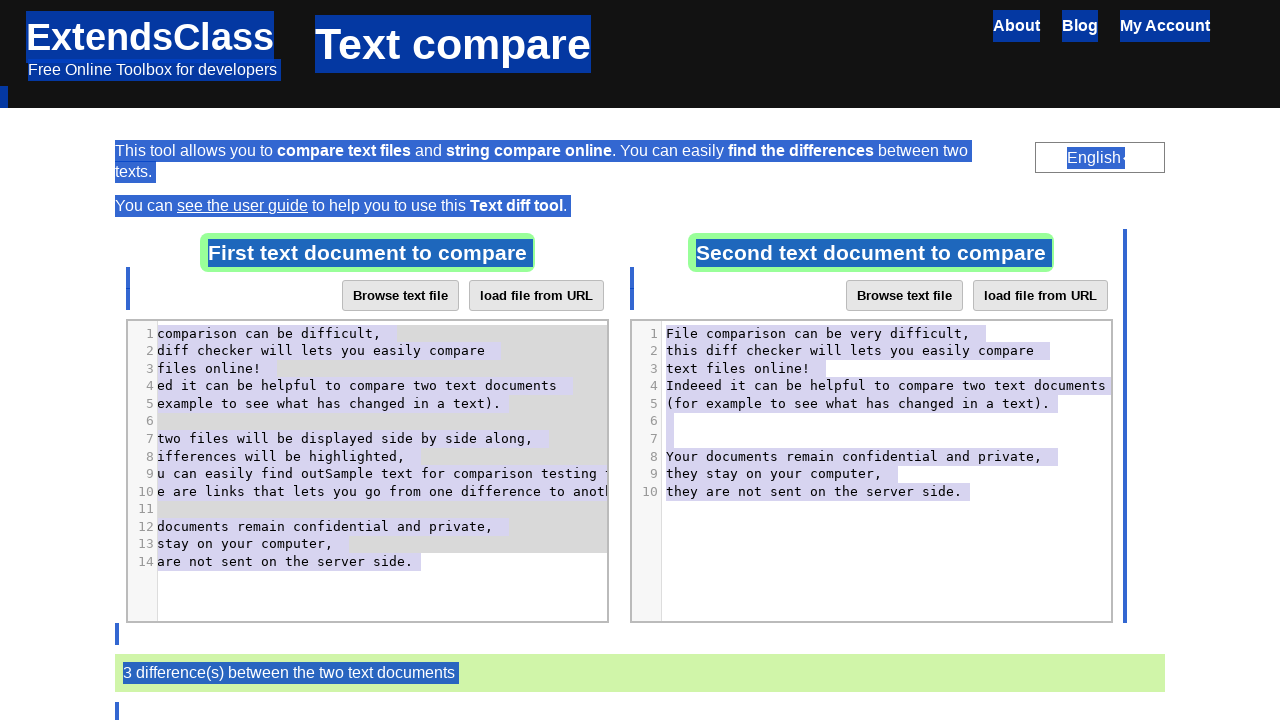